Tests navigation through HTTP status code pages (200, 301, 404, 500) by clicking each status code link, verifying the URL, and navigating back using the "here" link on each page.

Starting URL: https://the-internet.herokuapp.com/status_codes

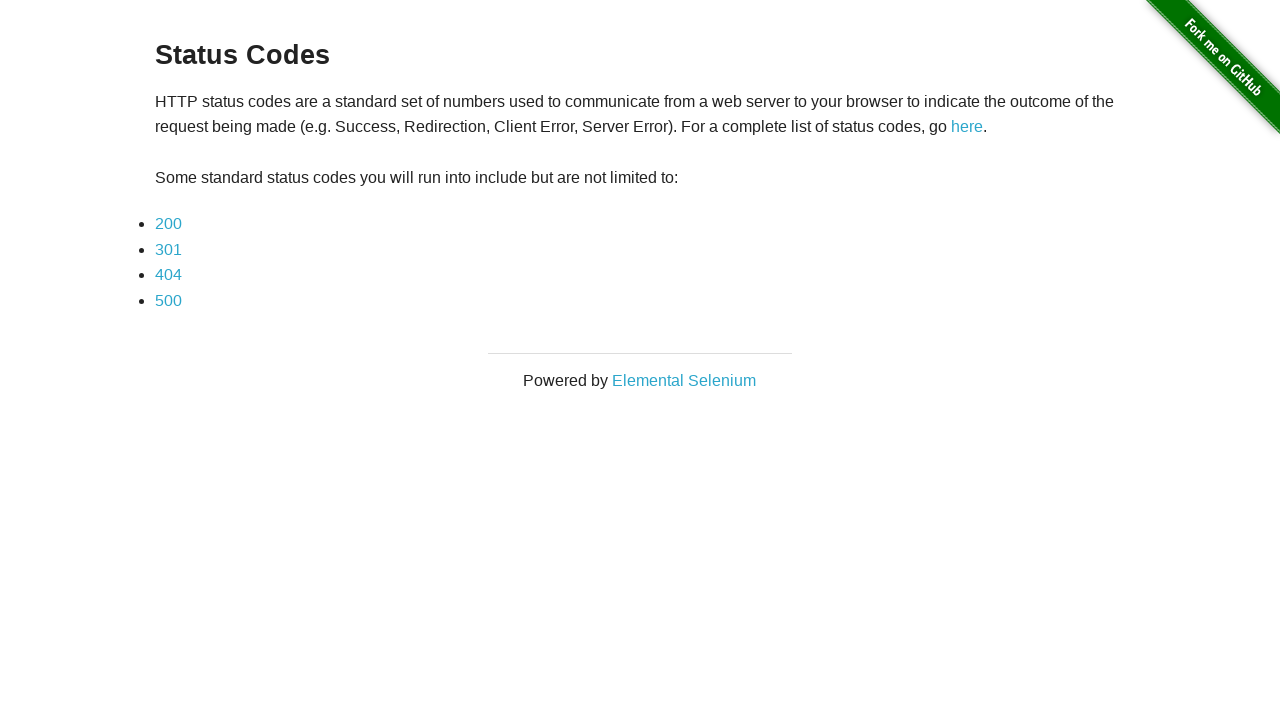

Clicked on 200 status code link at (168, 224) on a[href='status_codes/200']:has-text('200')
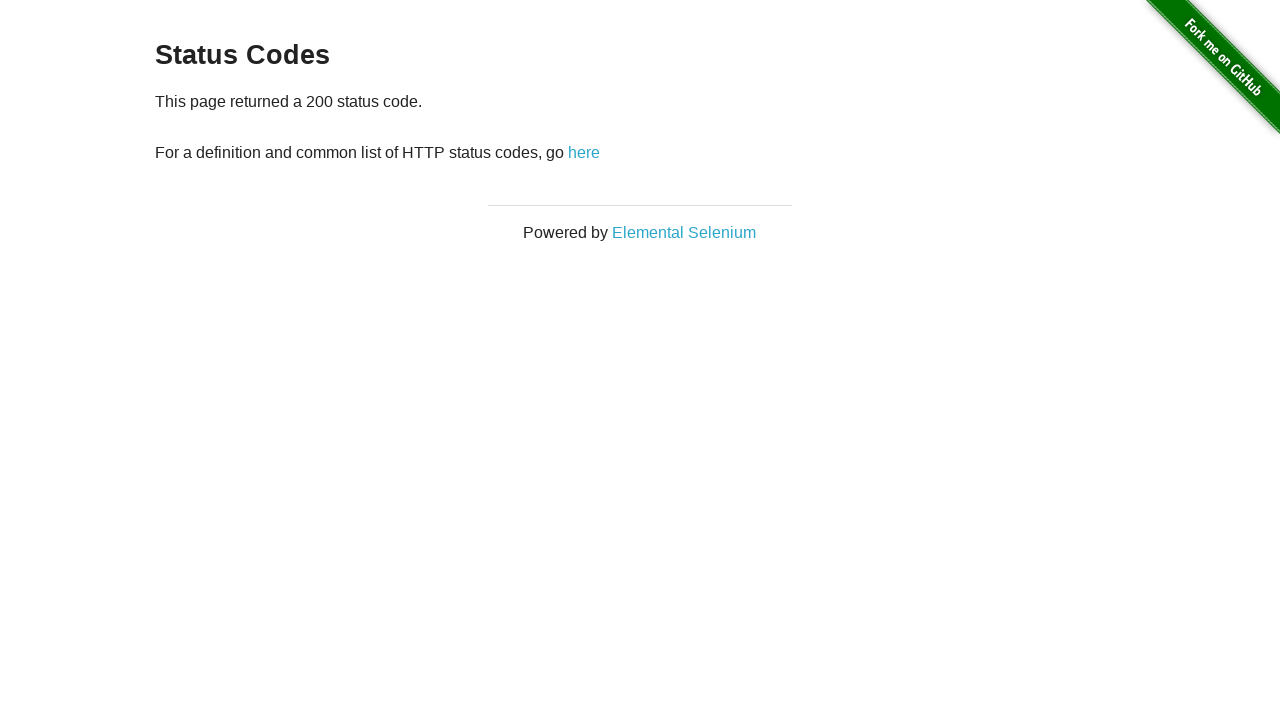

Navigated to 200 status code page
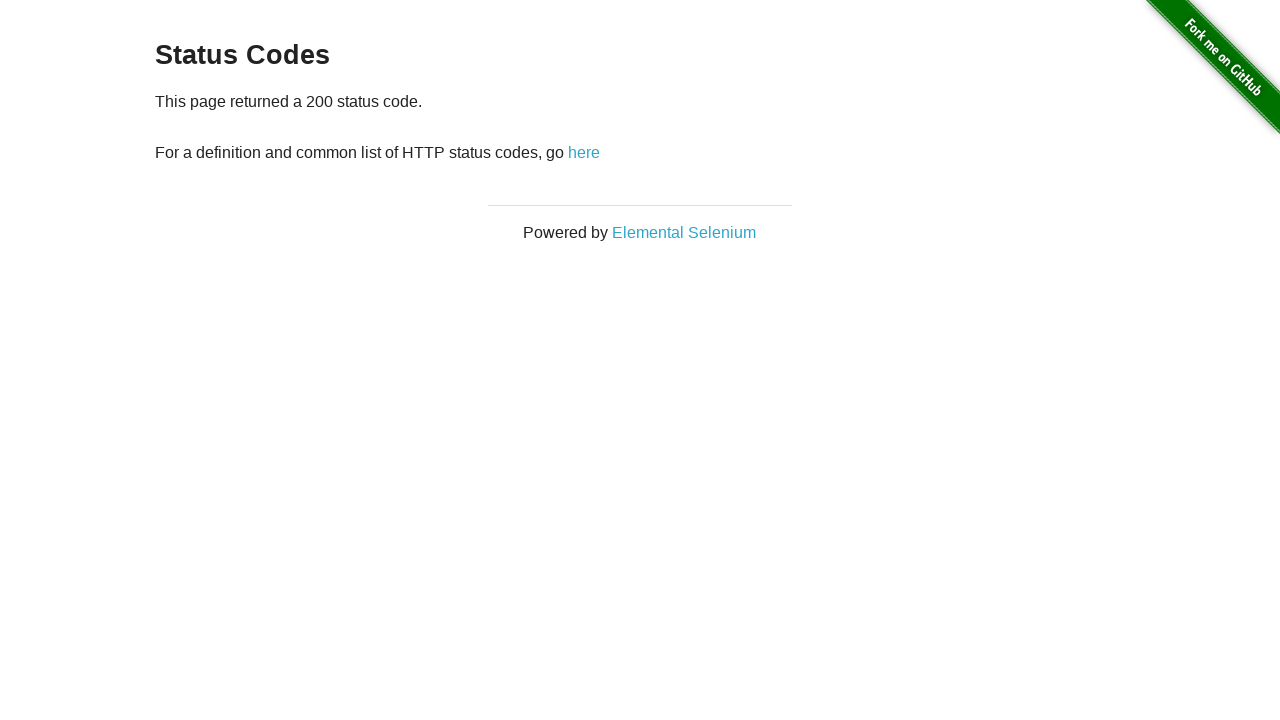

Clicked 'here' link to navigate back from 200 page at (584, 152) on text=here
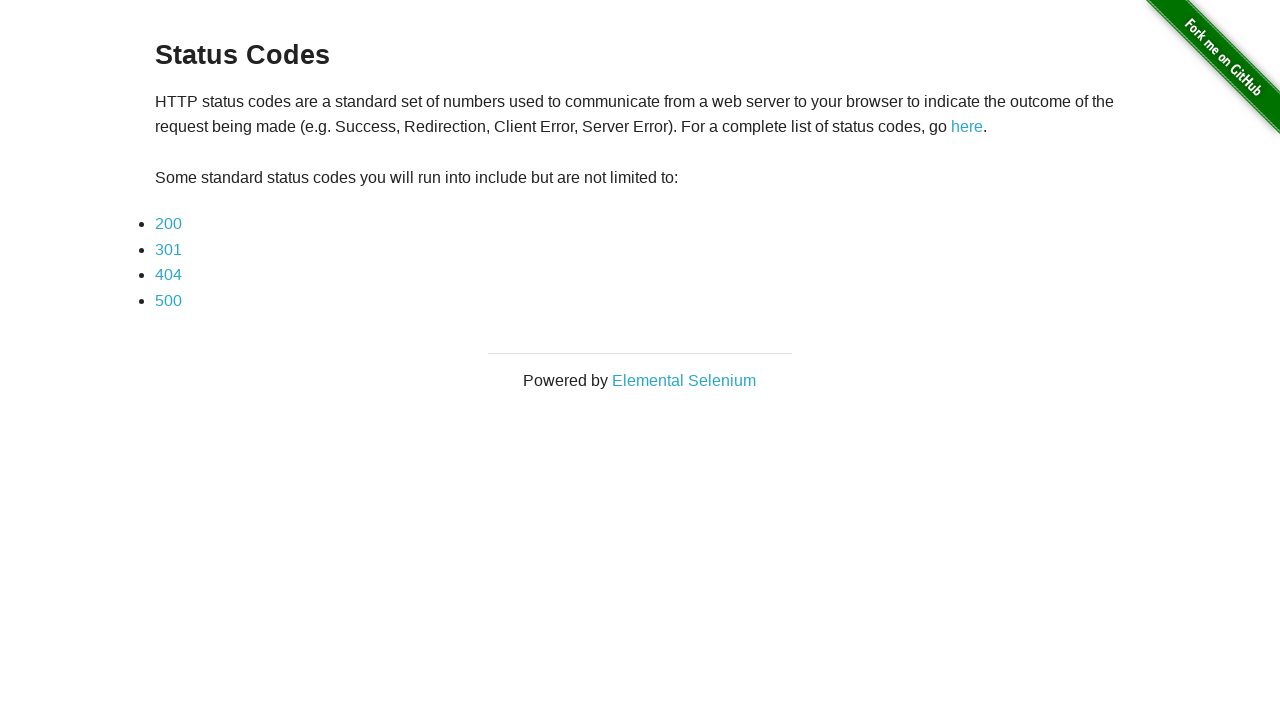

Clicked on 301 status code link at (168, 249) on text=301
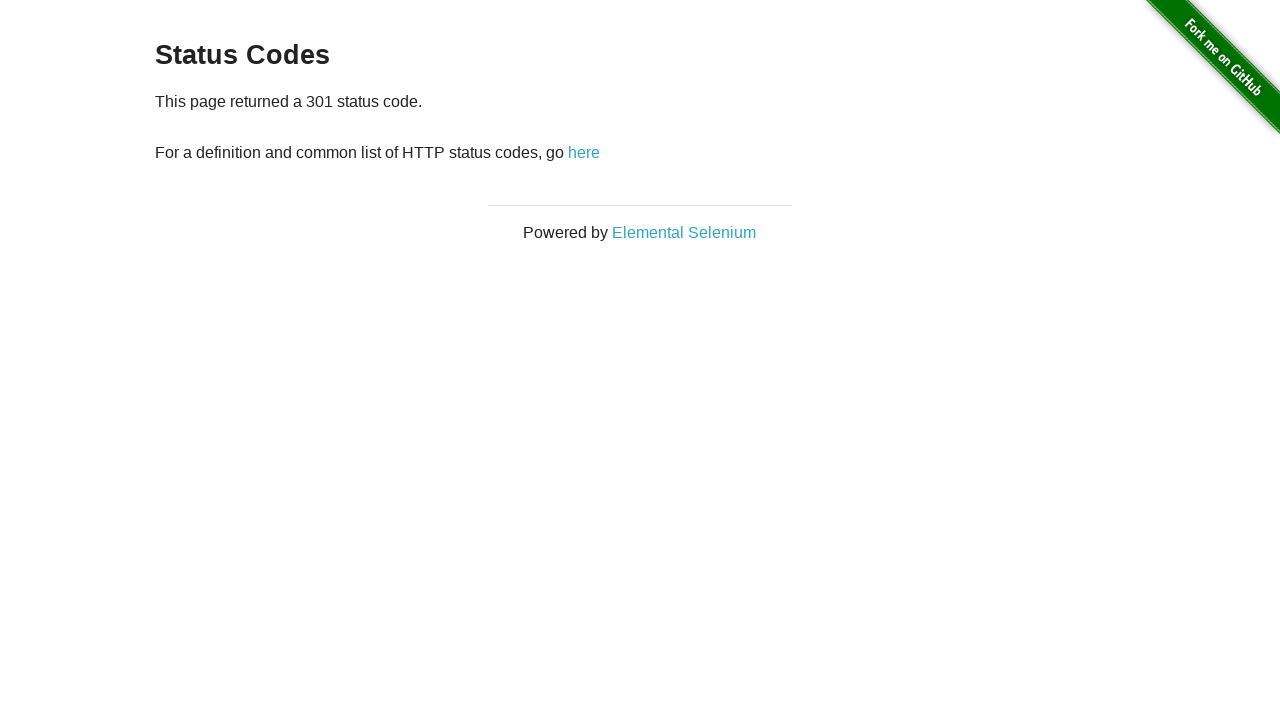

Navigated to 301 status code page
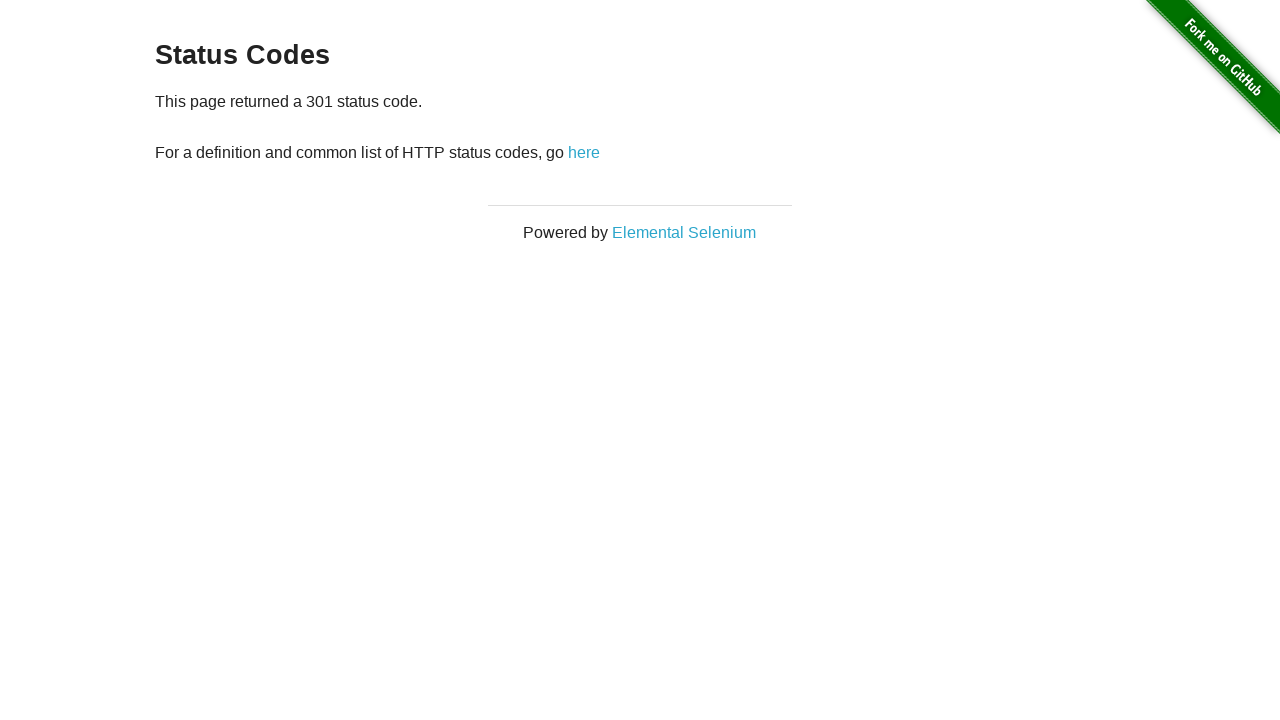

Clicked 'here' link to navigate back from 301 page at (584, 152) on text=here
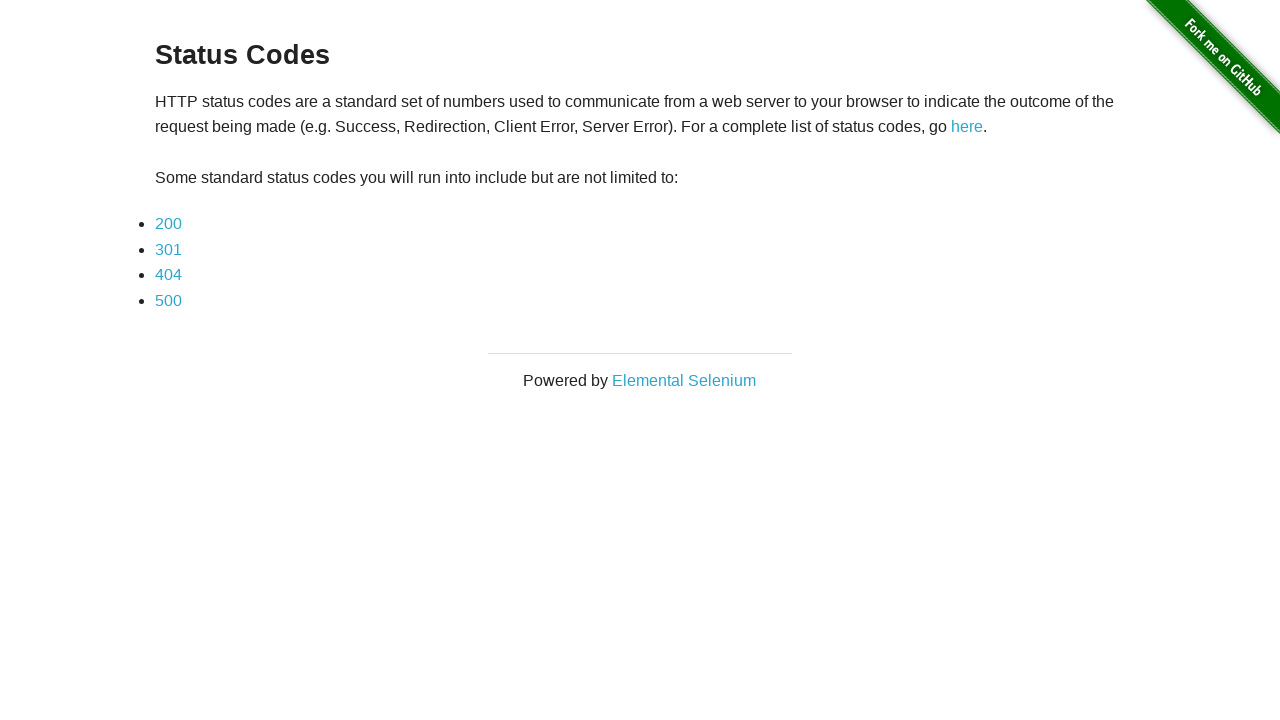

Clicked on 404 status code link at (168, 275) on text=404
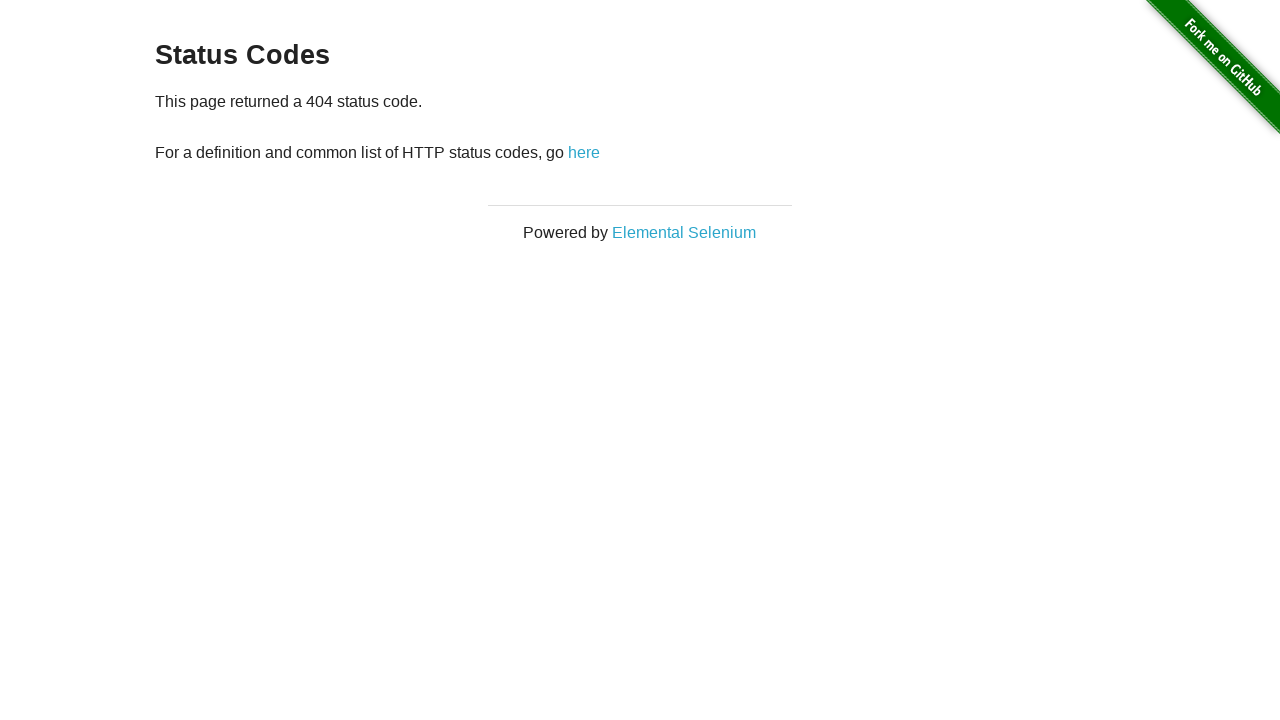

Navigated to 404 status code page
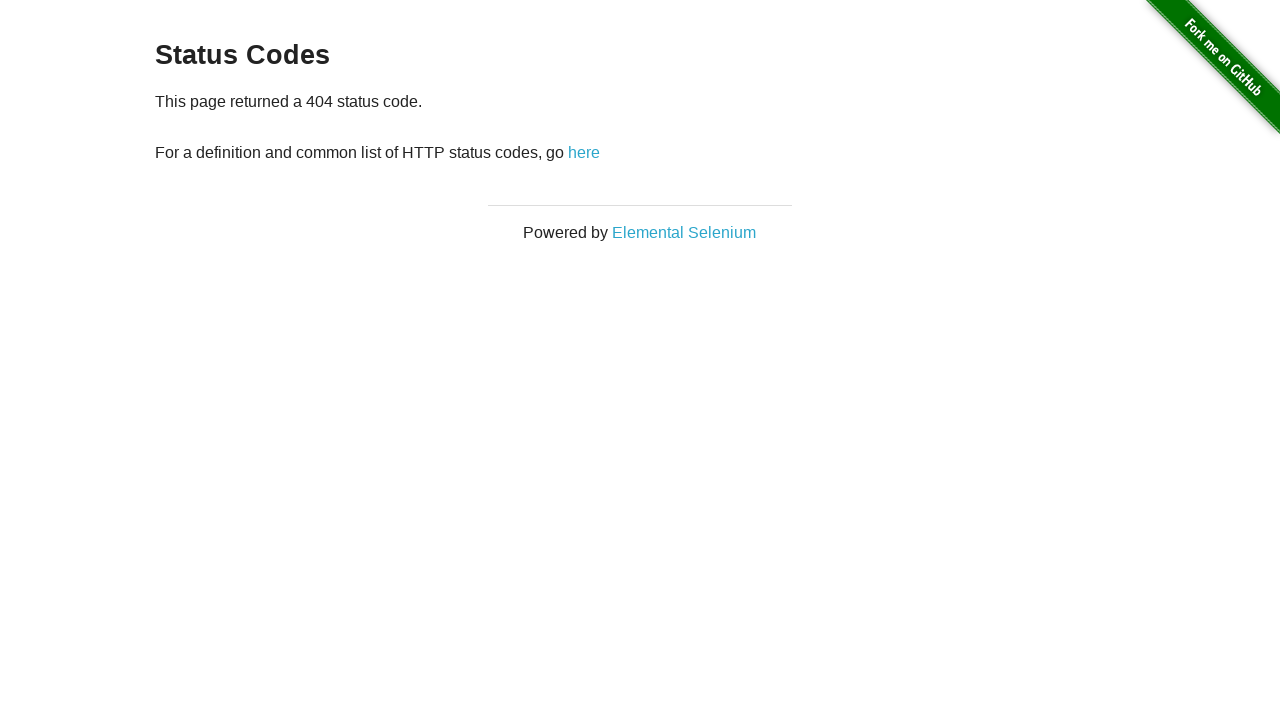

Clicked 'here' link to navigate back from 404 page at (584, 152) on text=here
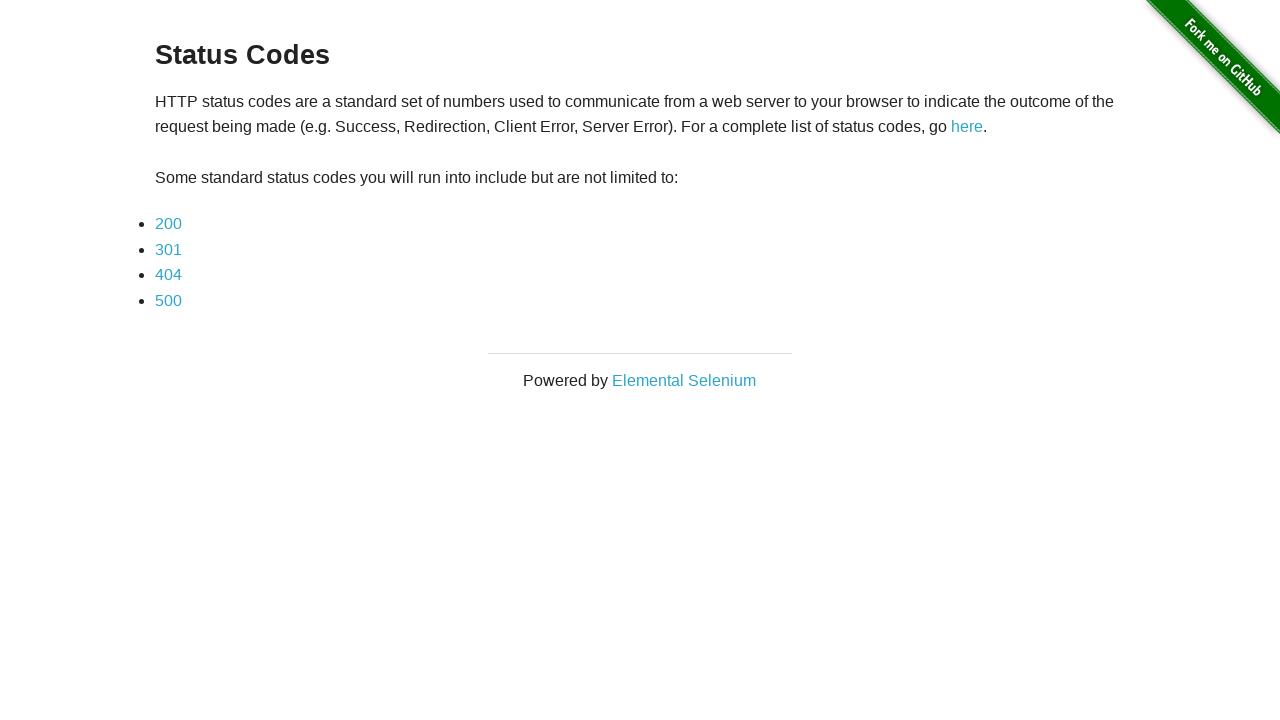

Clicked on 500 status code link at (168, 300) on text=500
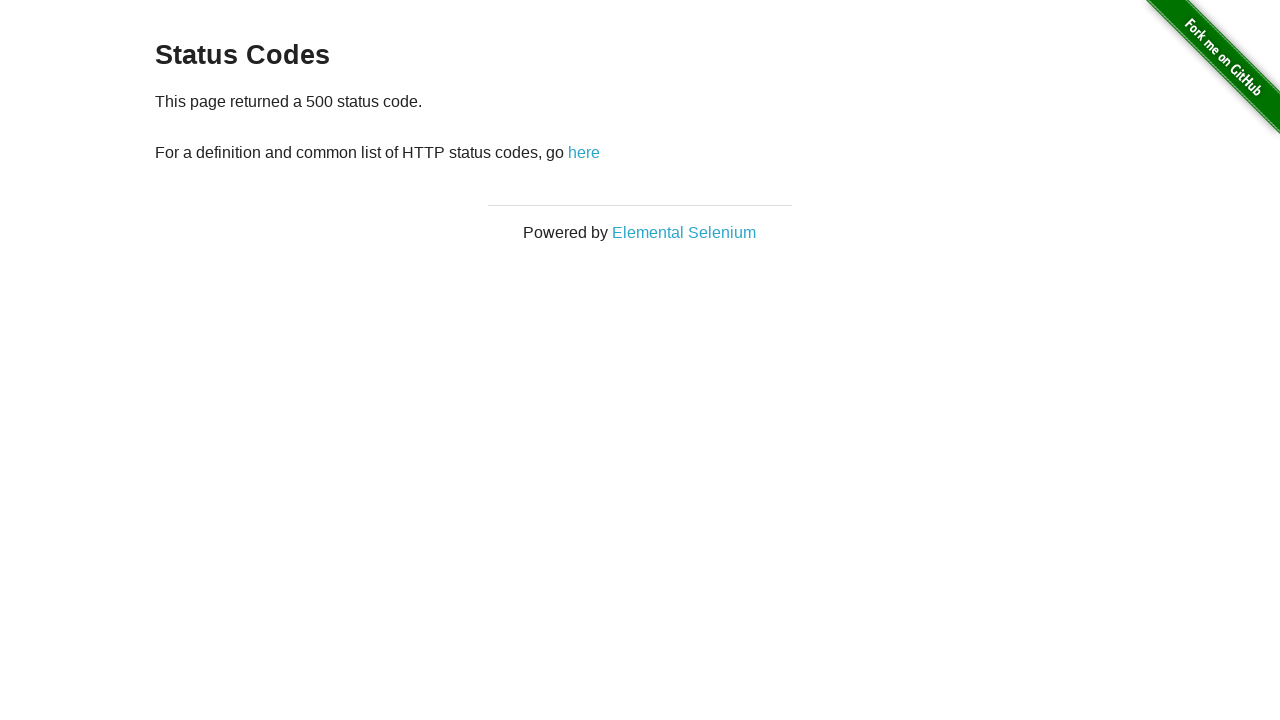

Navigated to 500 status code page
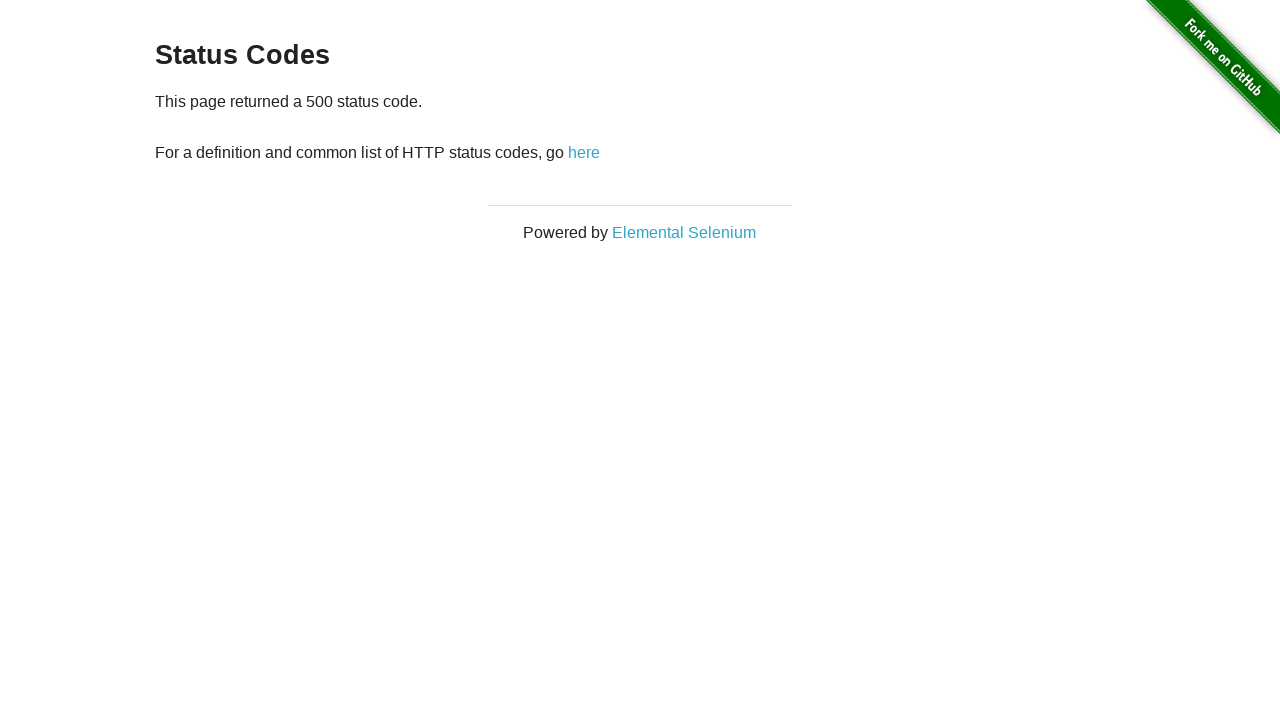

Clicked 'here' link to navigate back from 500 page at (584, 152) on text=here
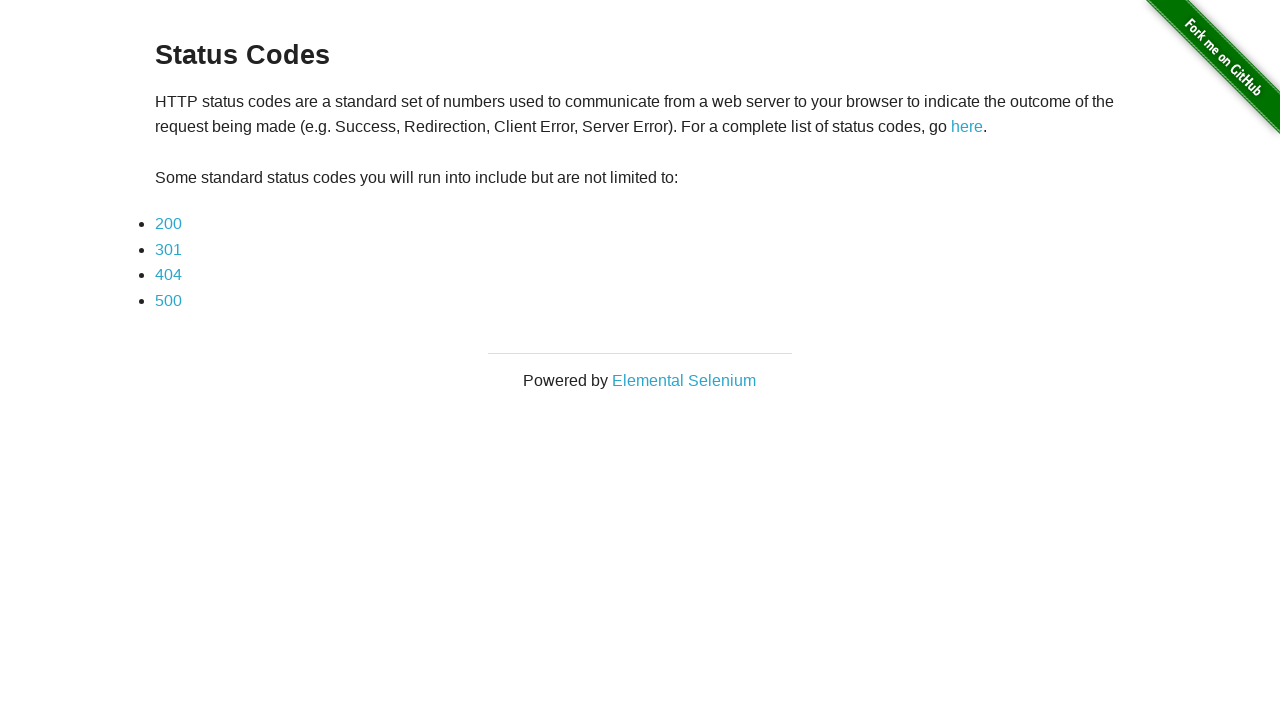

Navigated back to status codes main page
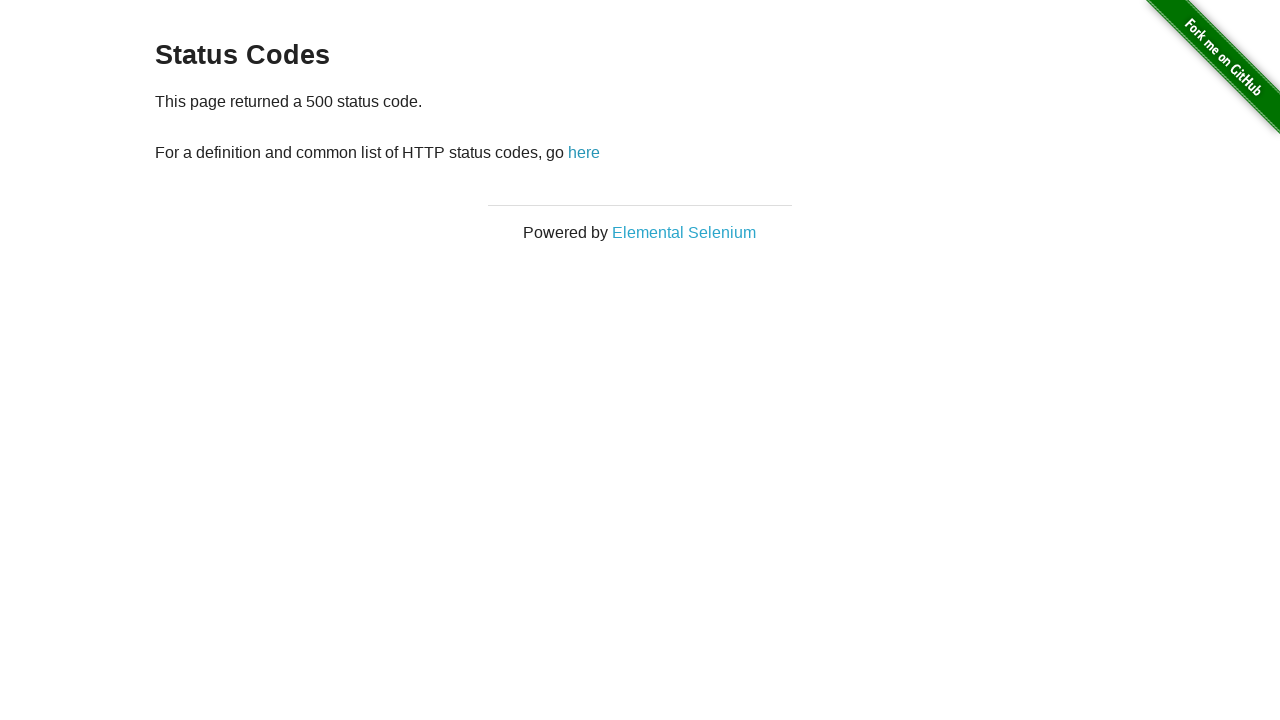

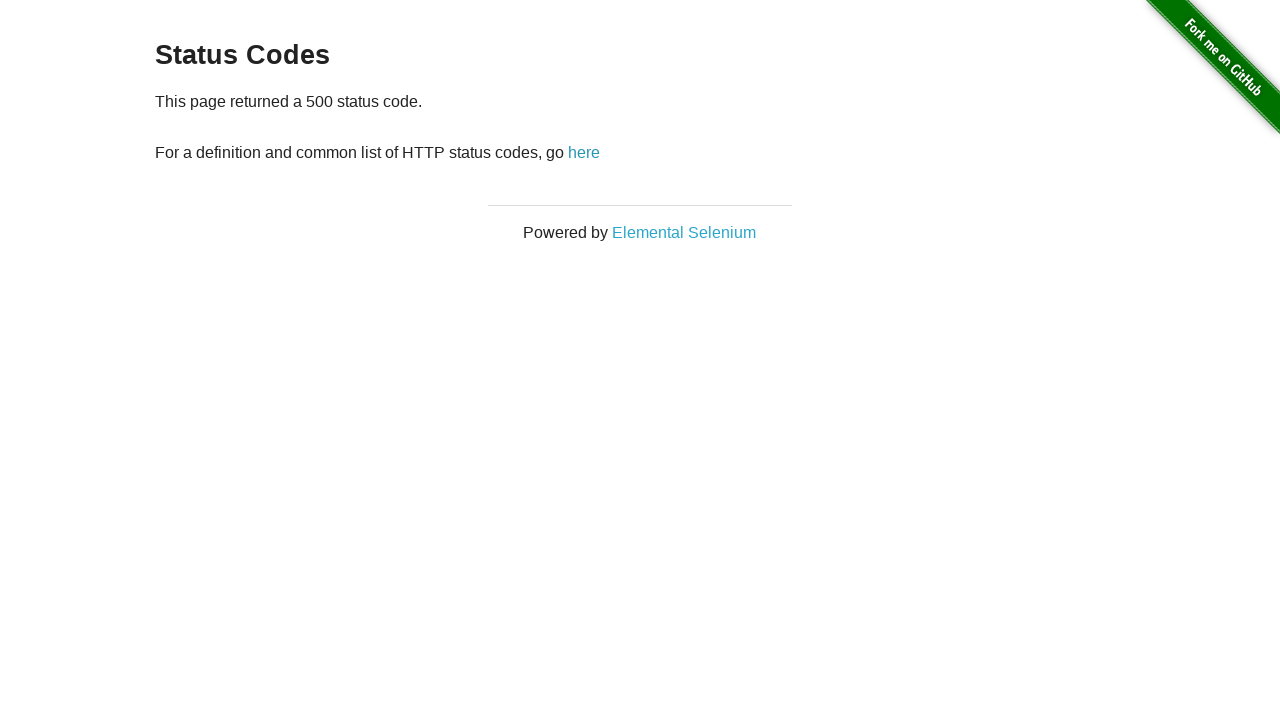